Tests that the Clear completed button displays correct text when items are completed

Starting URL: https://demo.playwright.dev/todomvc

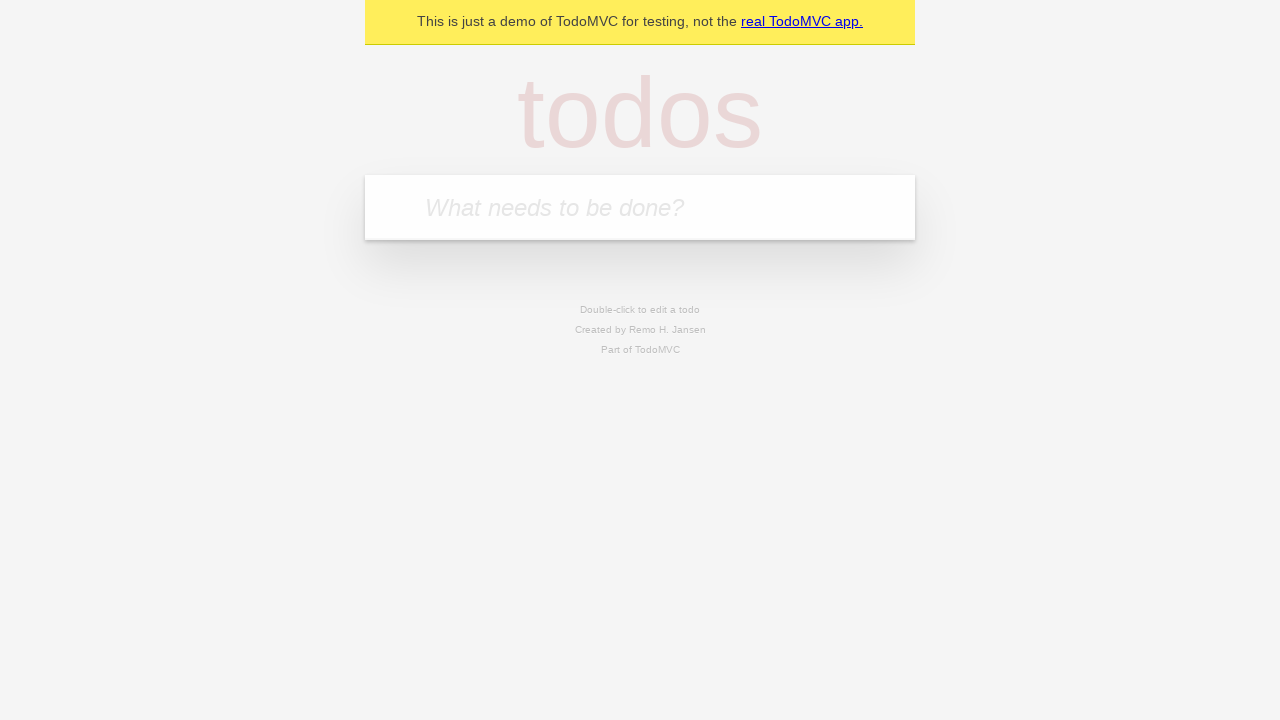

Filled todo input with 'buy some cheese' on internal:attr=[placeholder="What needs to be done?"i]
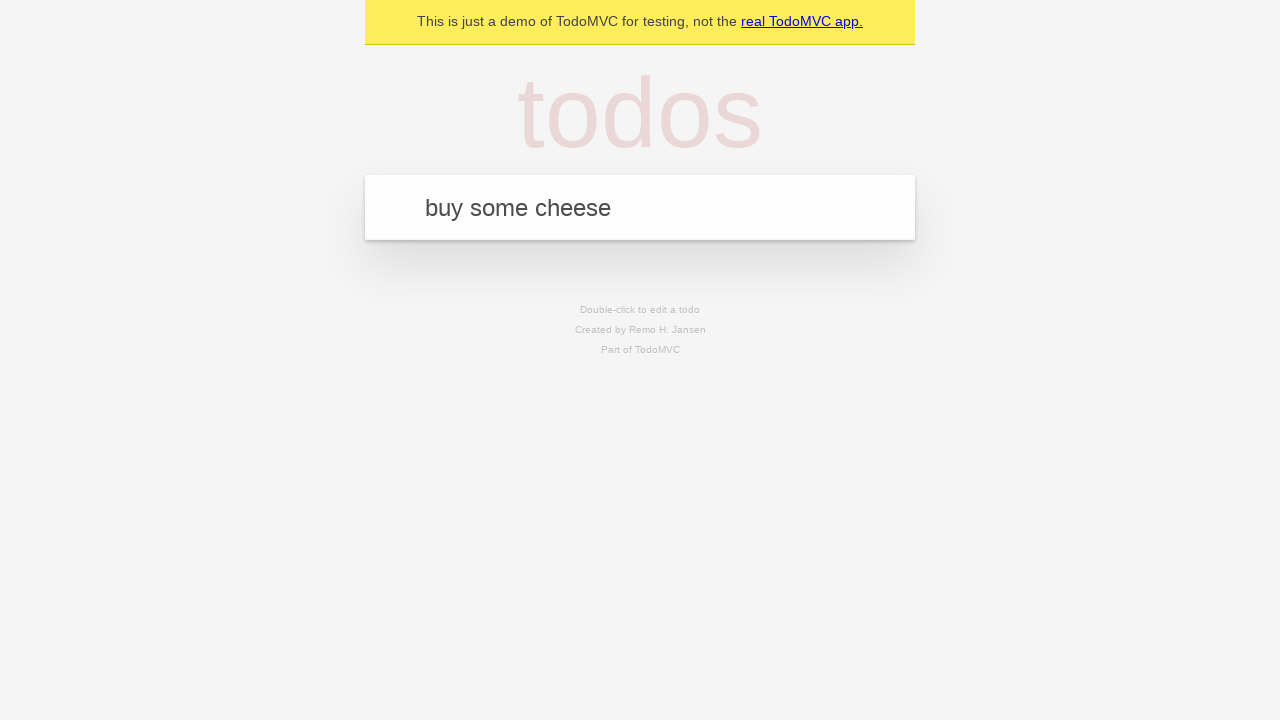

Pressed Enter to create todo 'buy some cheese' on internal:attr=[placeholder="What needs to be done?"i]
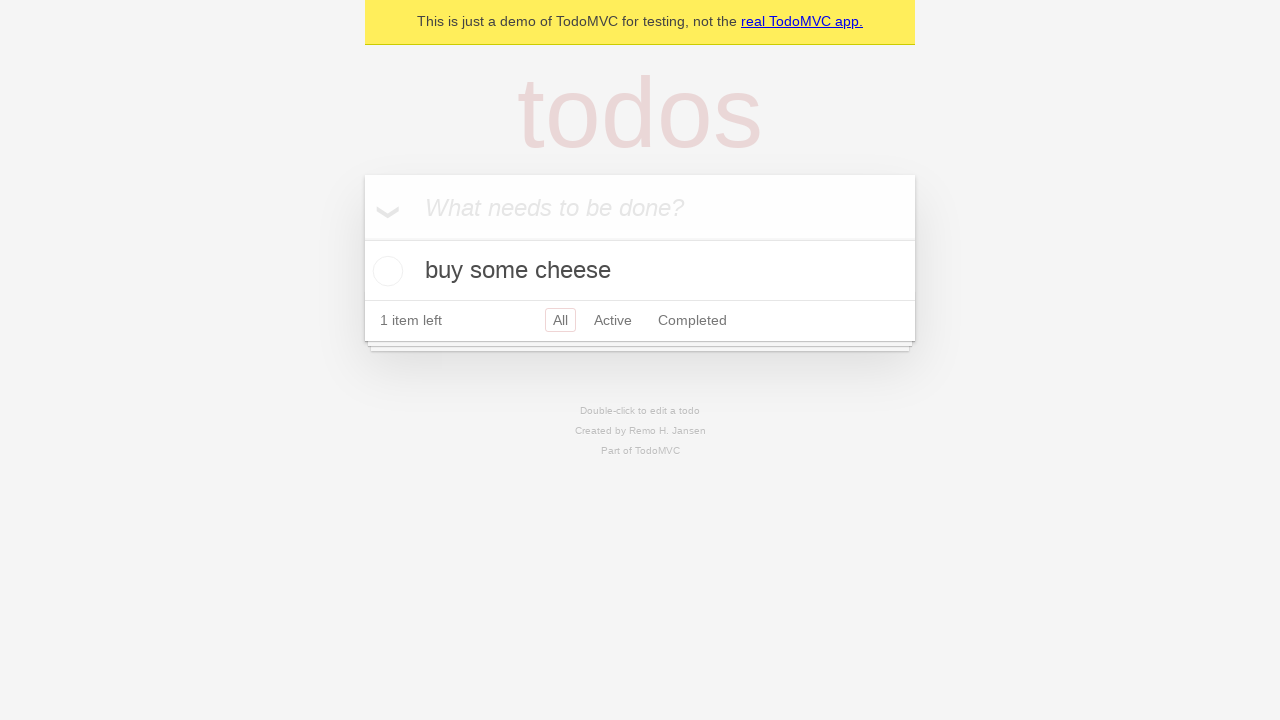

Filled todo input with 'feed the cat' on internal:attr=[placeholder="What needs to be done?"i]
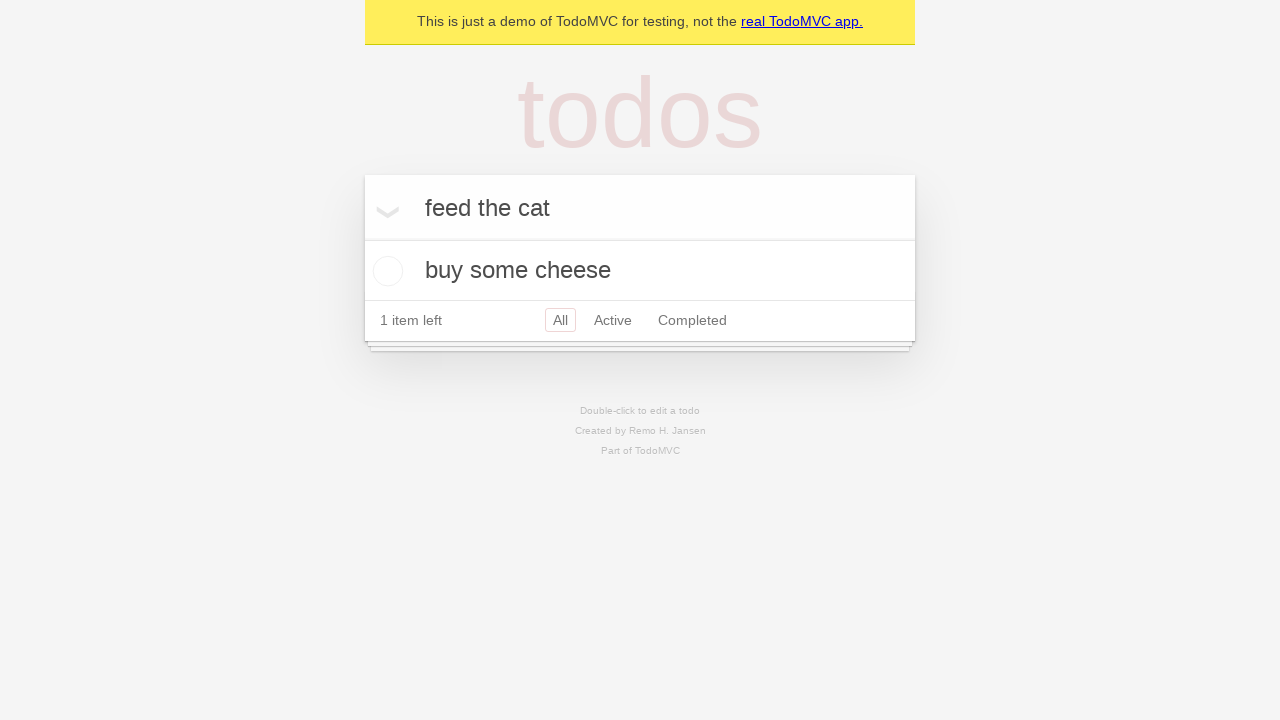

Pressed Enter to create todo 'feed the cat' on internal:attr=[placeholder="What needs to be done?"i]
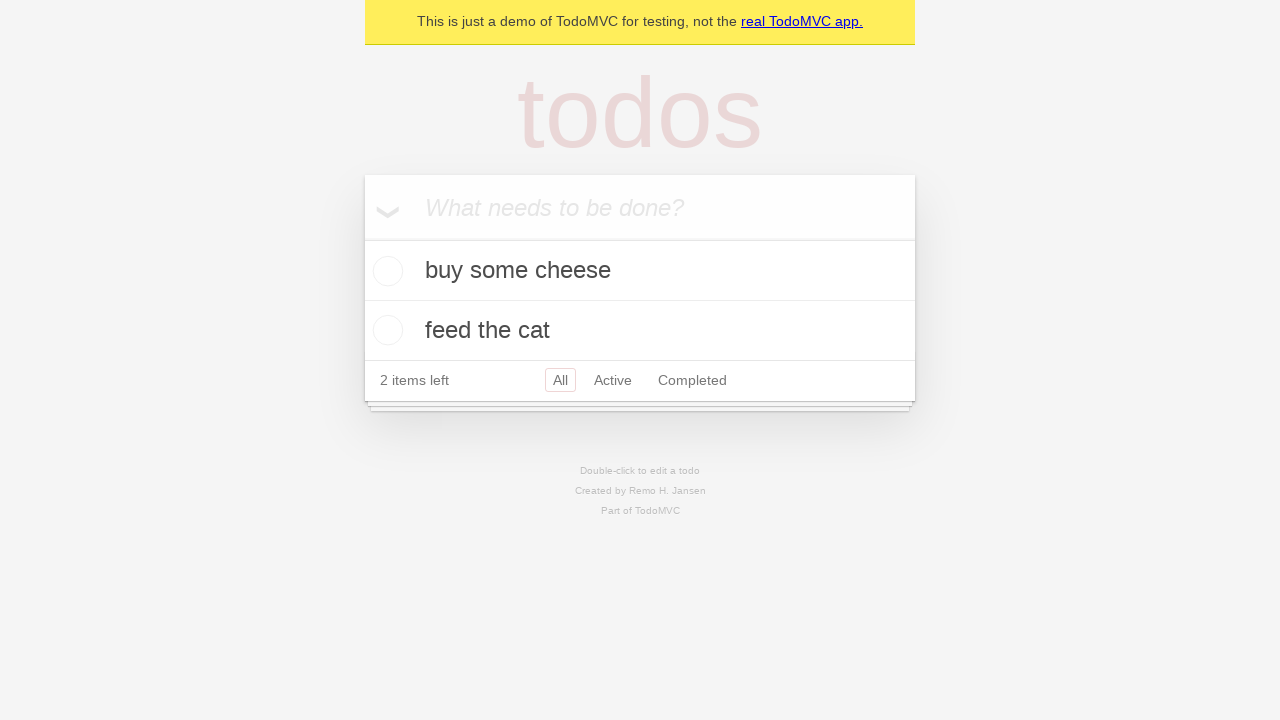

Filled todo input with 'book a doctors appointment' on internal:attr=[placeholder="What needs to be done?"i]
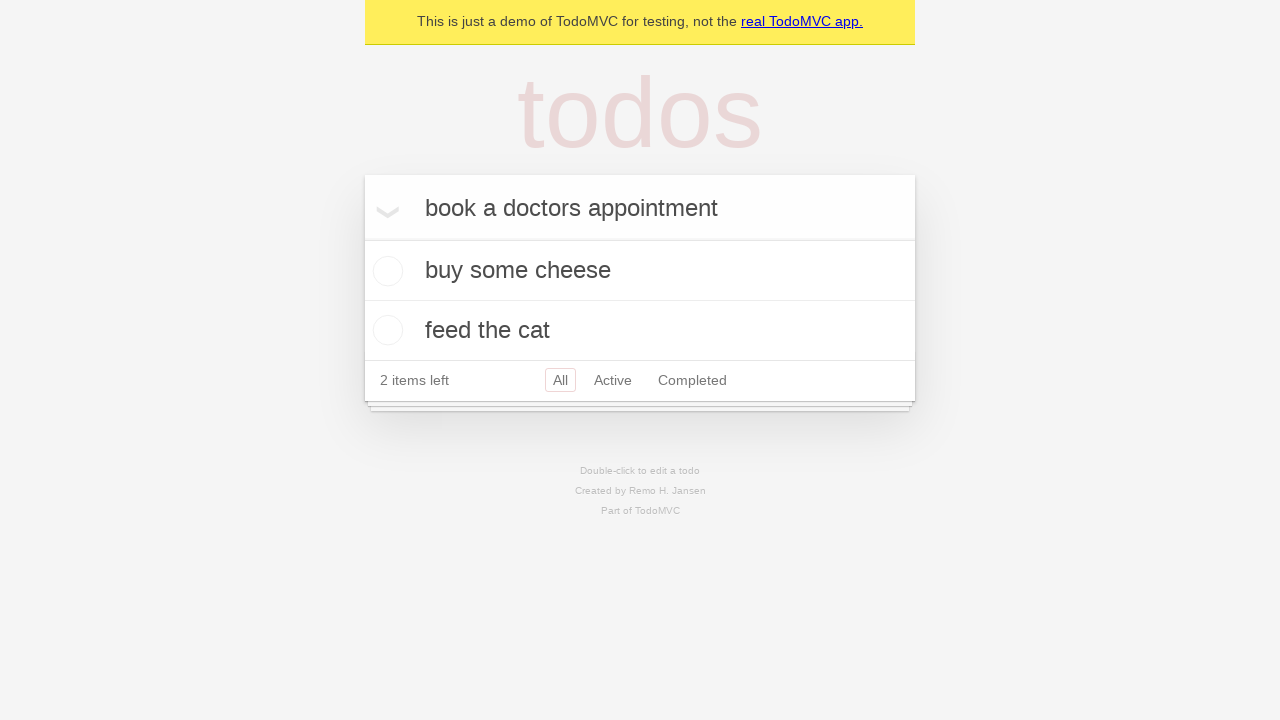

Pressed Enter to create todo 'book a doctors appointment' on internal:attr=[placeholder="What needs to be done?"i]
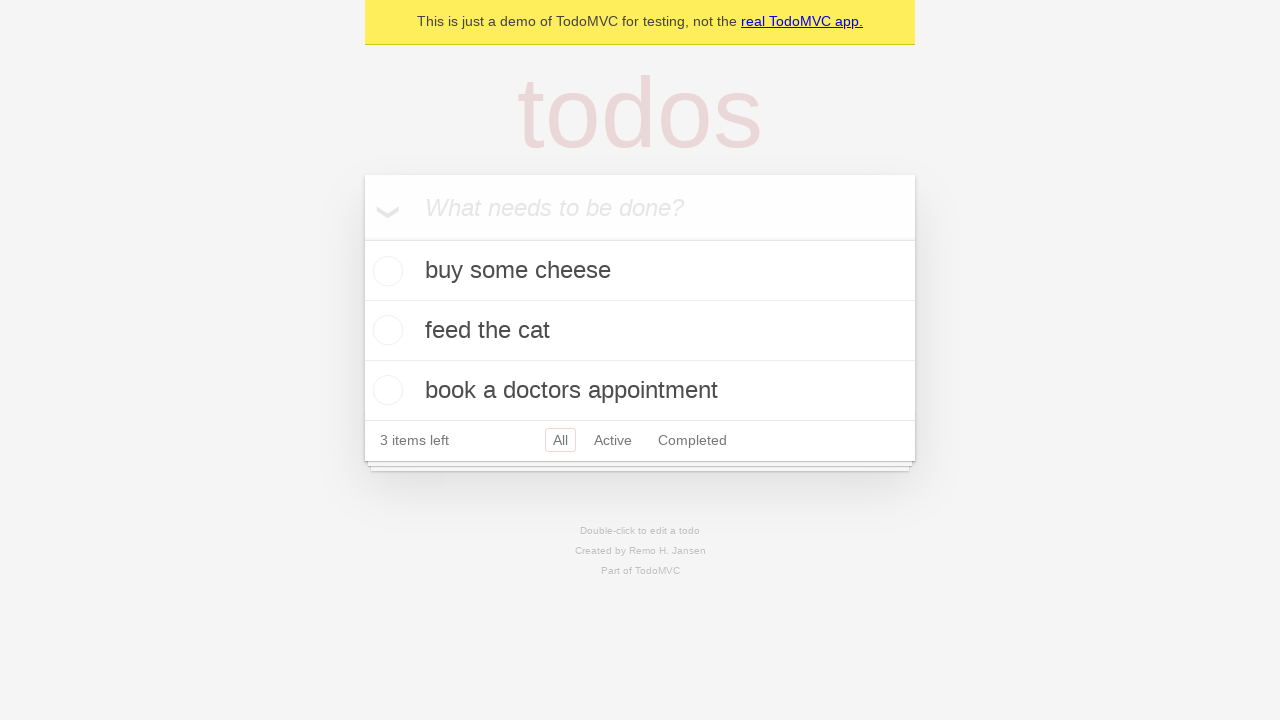

Waited for all 3 todo items to be created
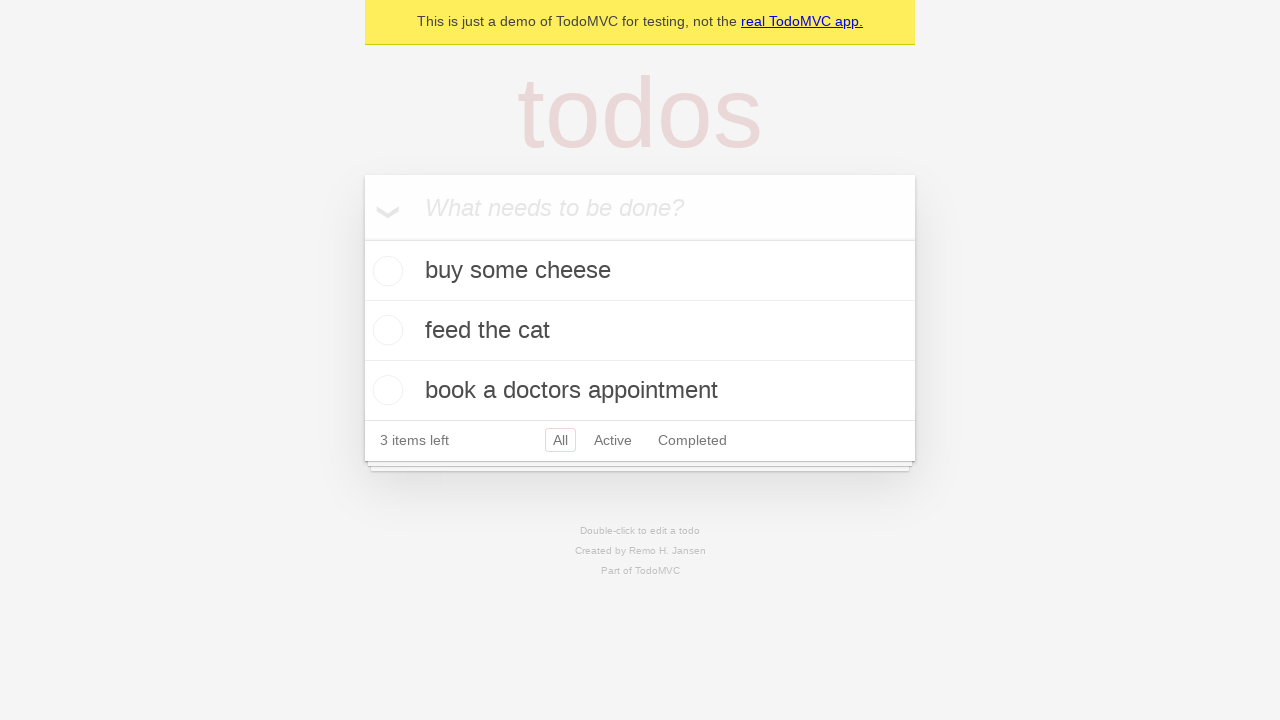

Checked the first todo item as completed at (385, 271) on .todo-list li .toggle >> nth=0
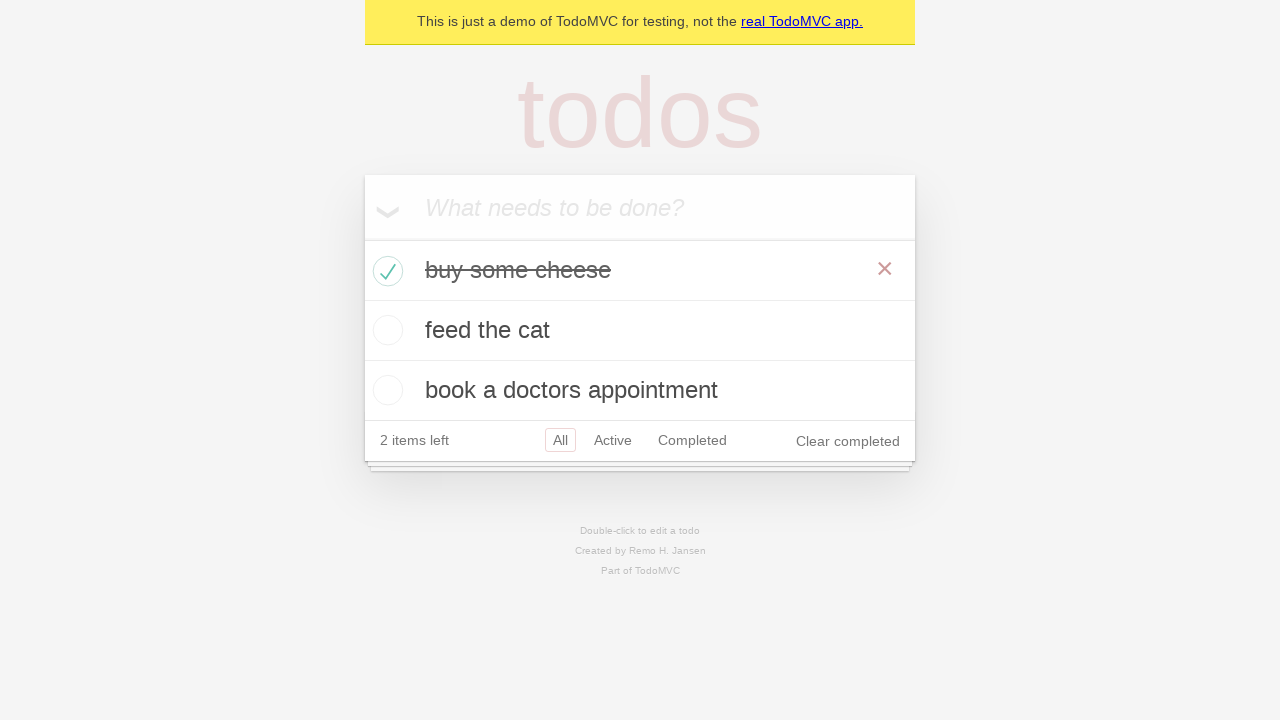

Clear completed button appeared after marking item as complete
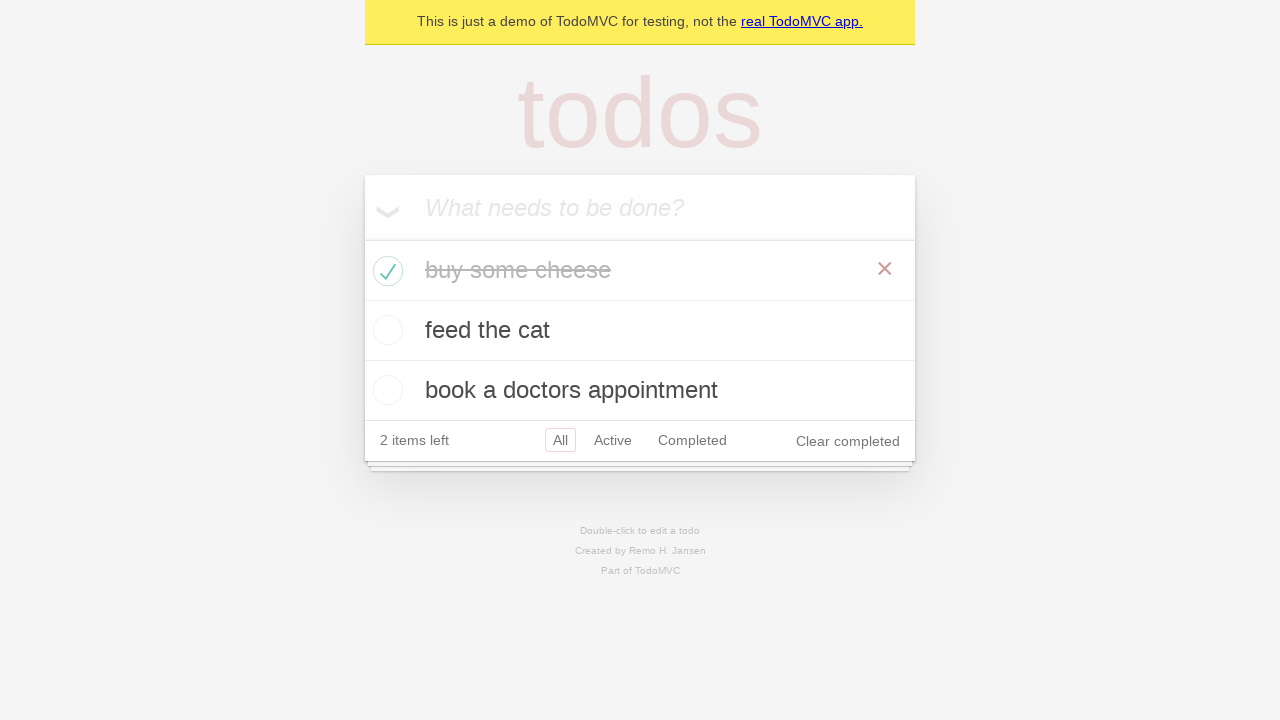

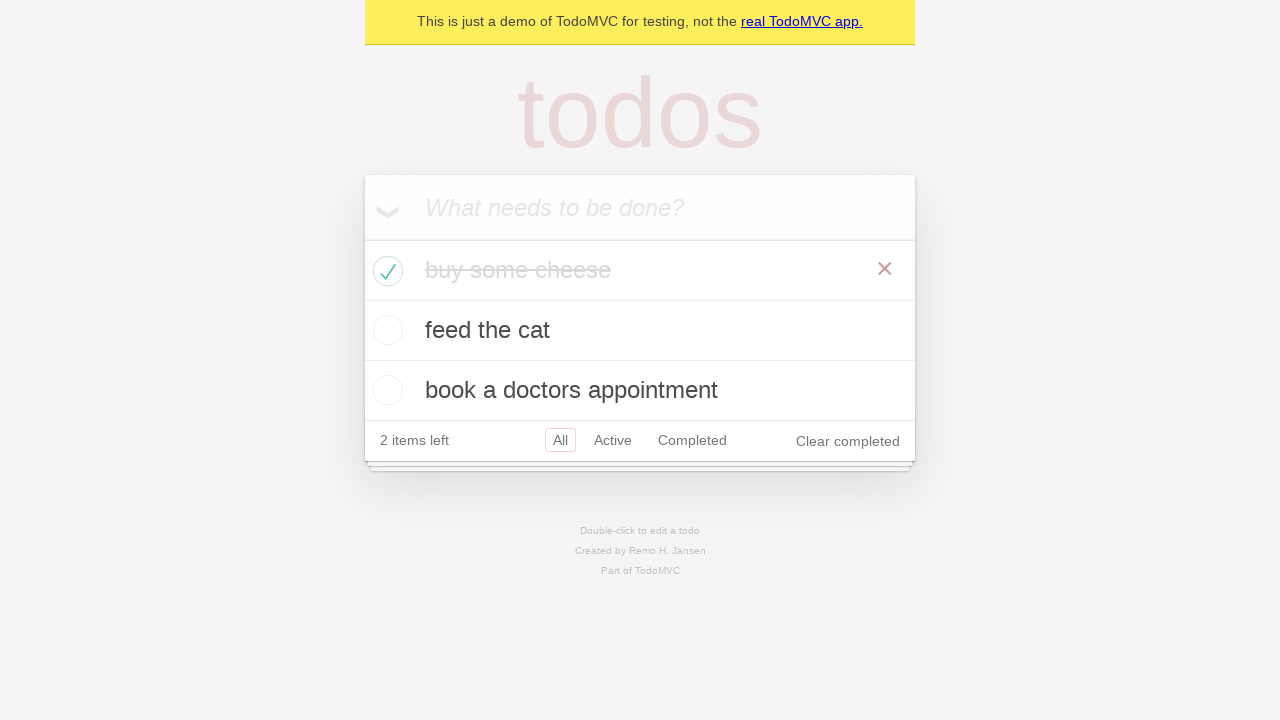